Tests un-marking items as complete by unchecking their toggle checkboxes.

Starting URL: https://demo.playwright.dev/todomvc

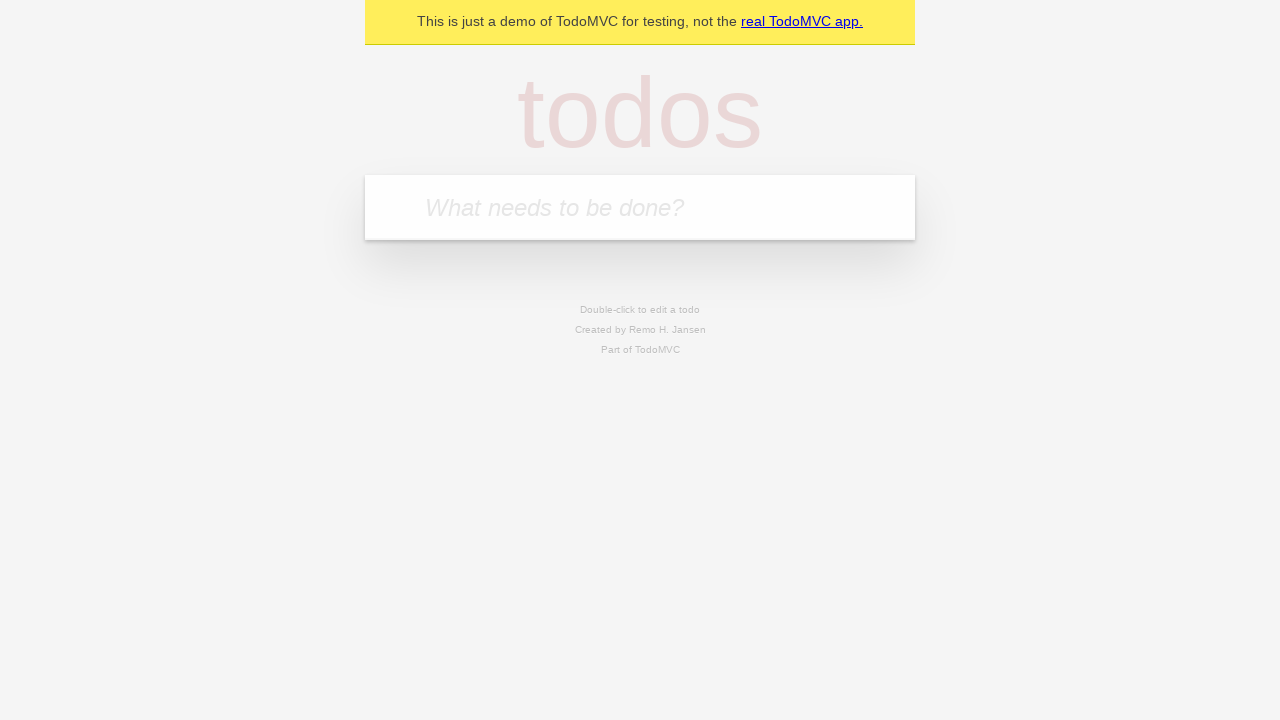

Filled new todo field with 'buy some cheese' on .new-todo
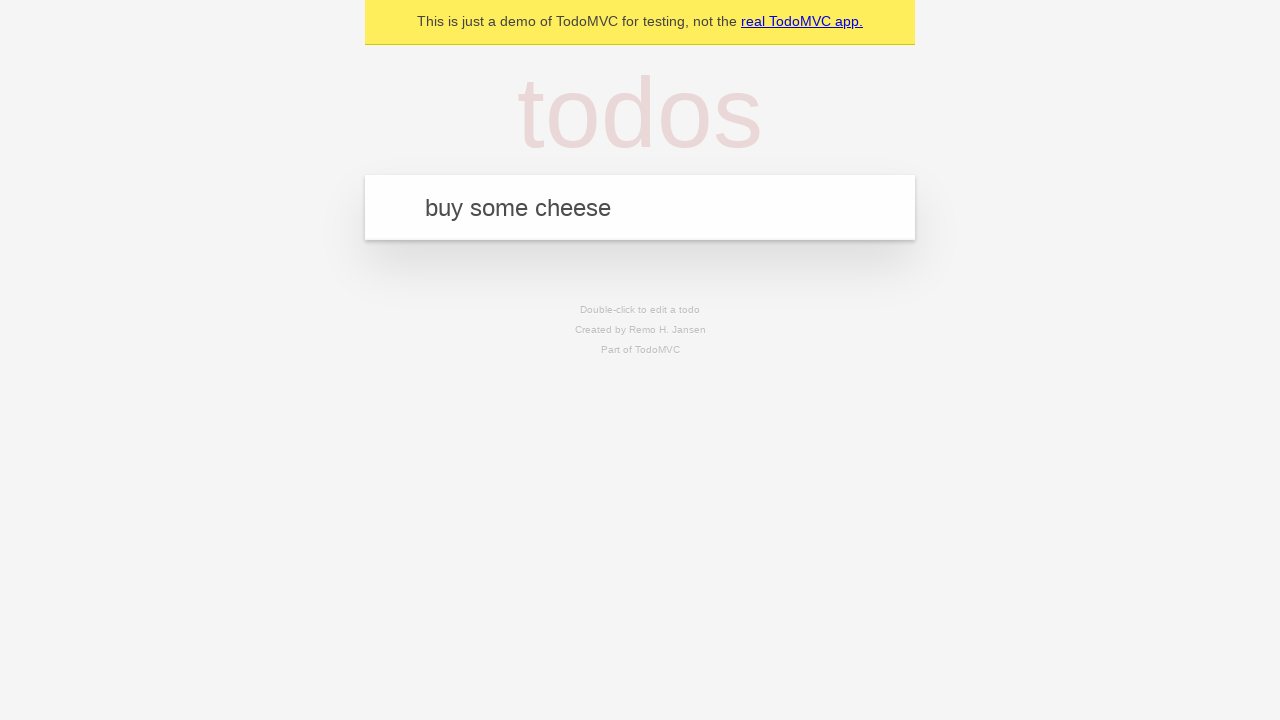

Pressed Enter to create first todo item on .new-todo
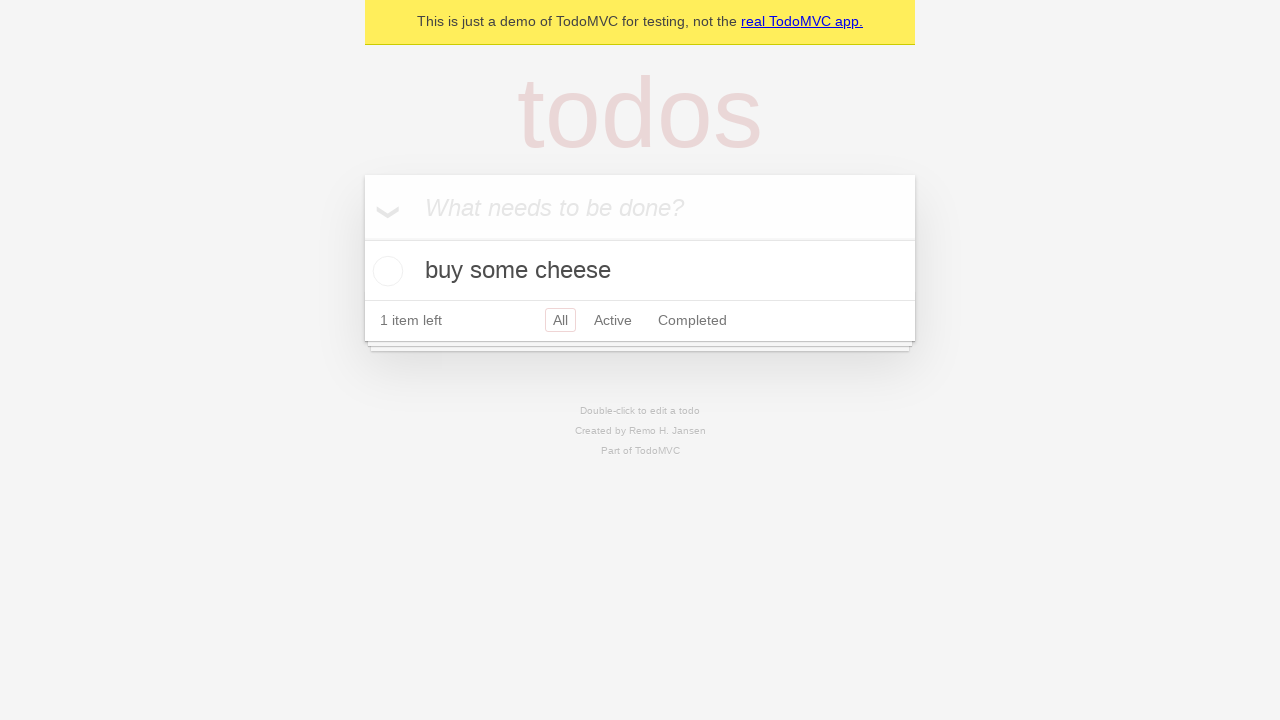

Filled new todo field with 'feed the cat' on .new-todo
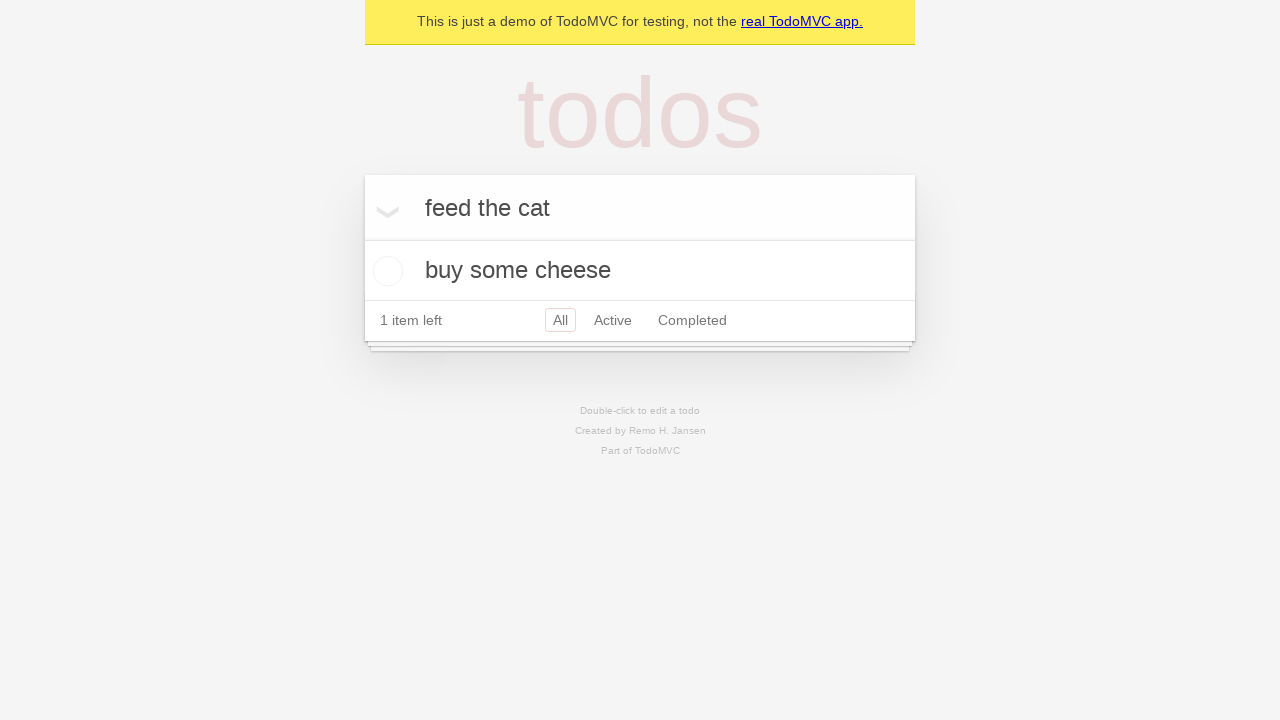

Pressed Enter to create second todo item on .new-todo
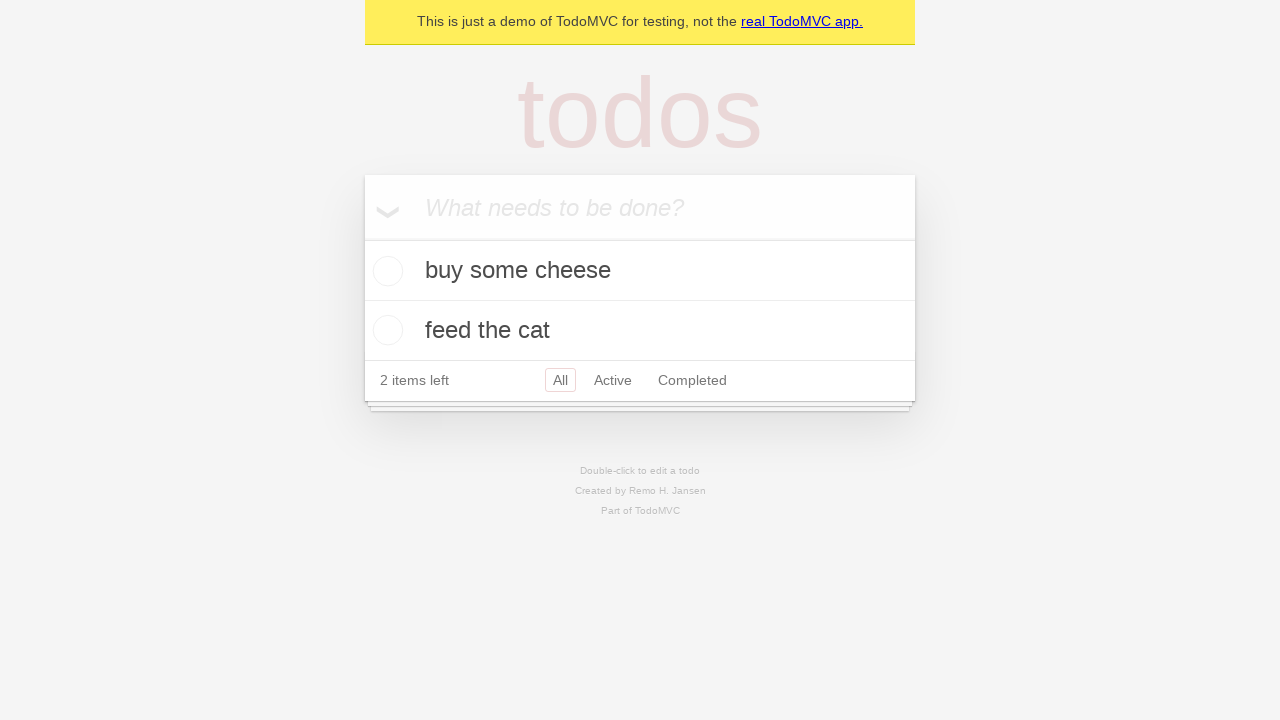

Checked toggle to mark first item as complete at (385, 271) on .todo-list li >> nth=0 >> .toggle
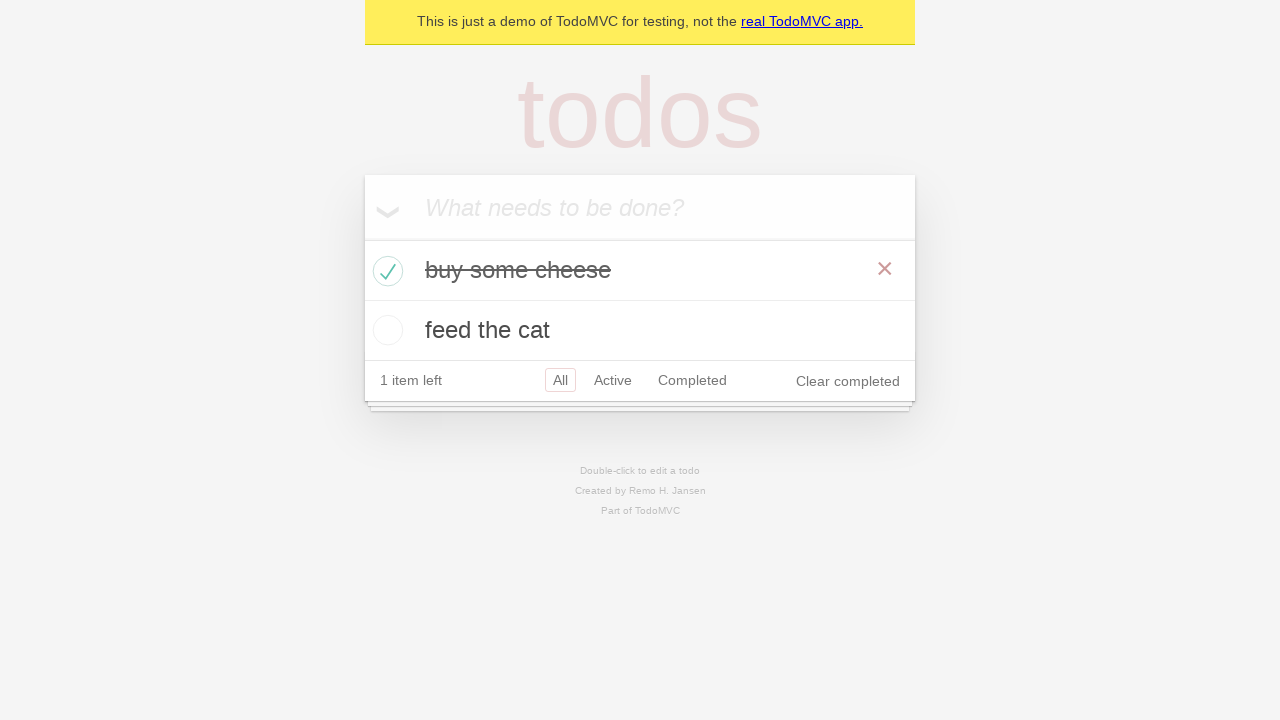

Unchecked toggle to mark first item as incomplete at (385, 271) on .todo-list li >> nth=0 >> .toggle
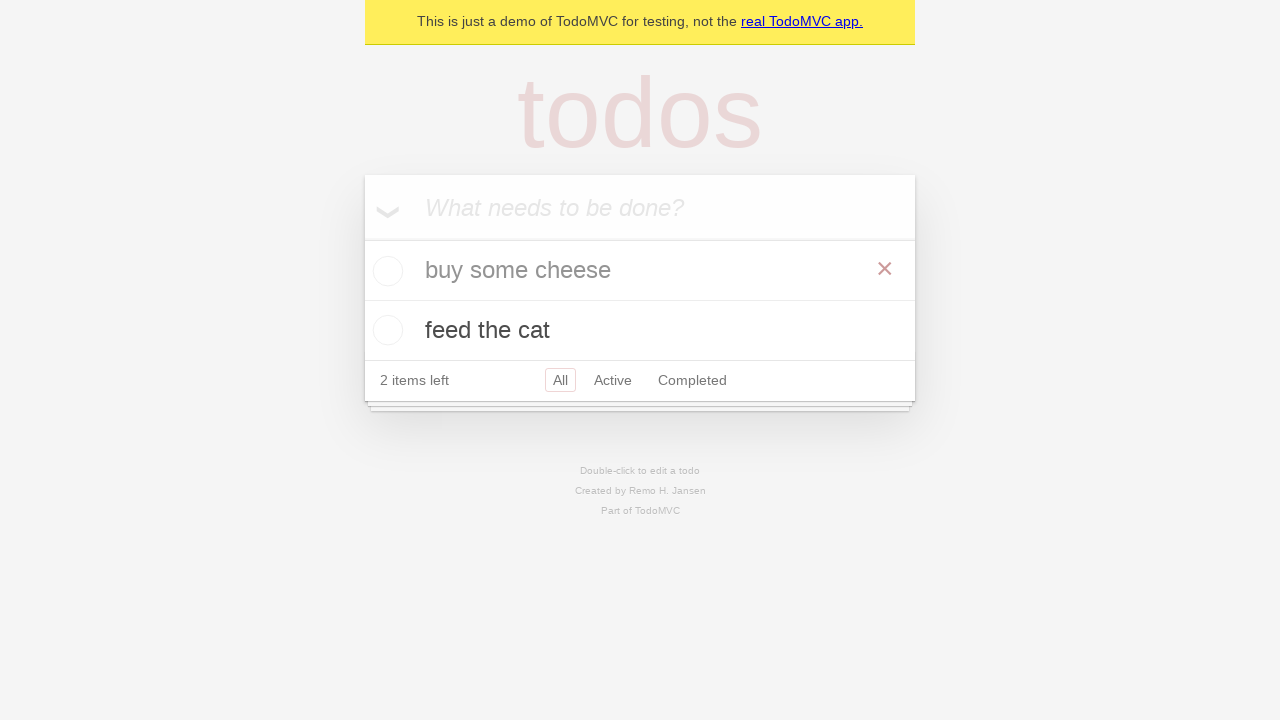

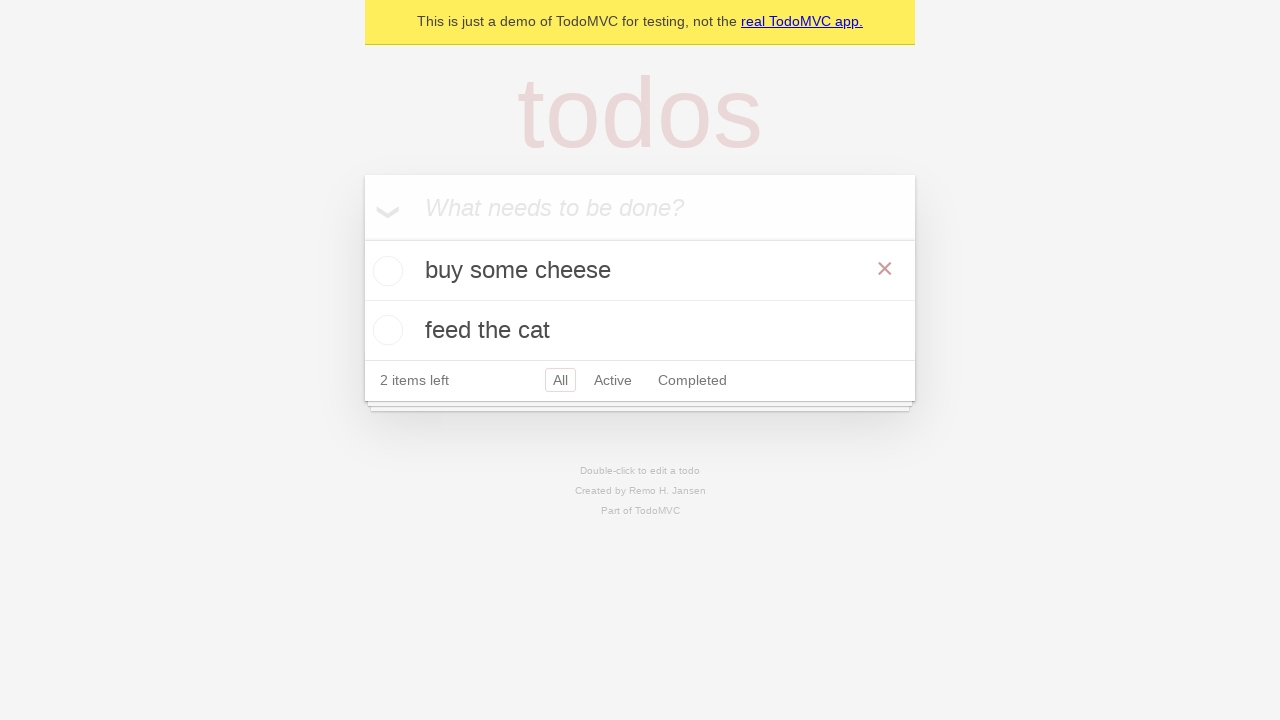